Tests flight booking functionality on BlazeDemo by selecting departure and destination cities from dropdowns, submitting the form, and verifying navigation to the reservation page with flight options displayed in a table.

Starting URL: https://blazedemo.com/

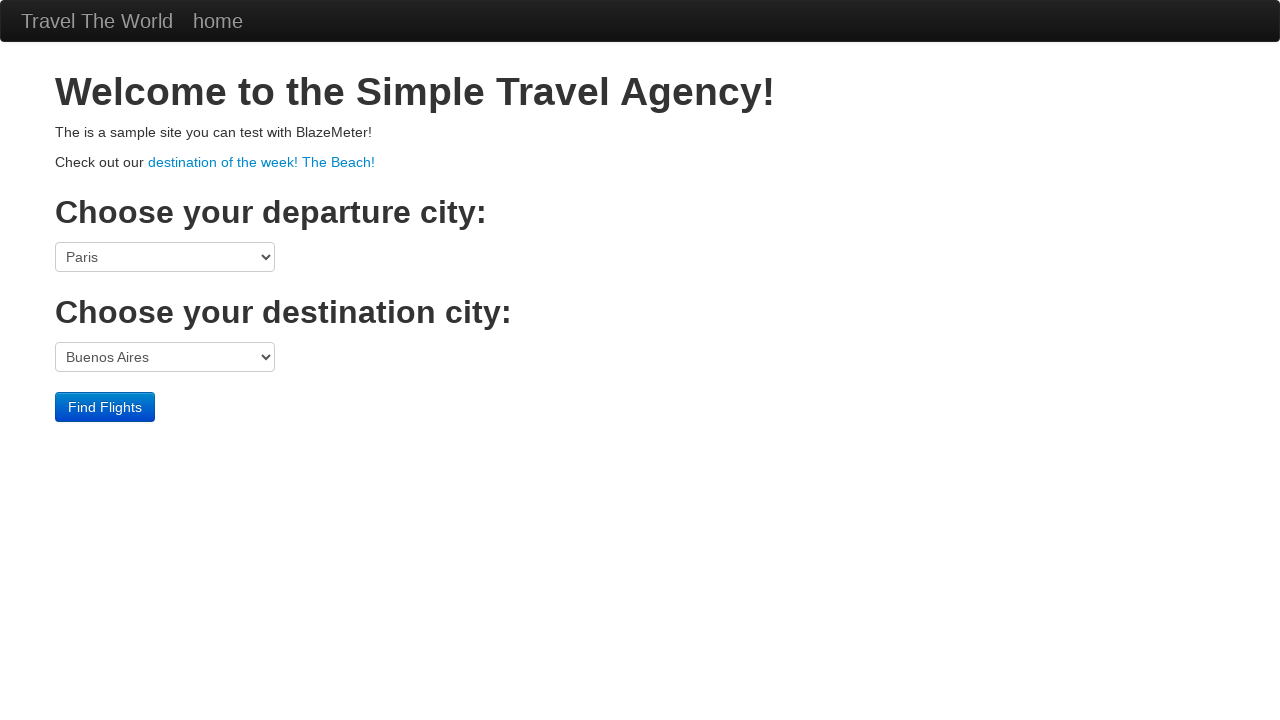

Selected departure city from dropdown at index 2 on select[name='fromPort']
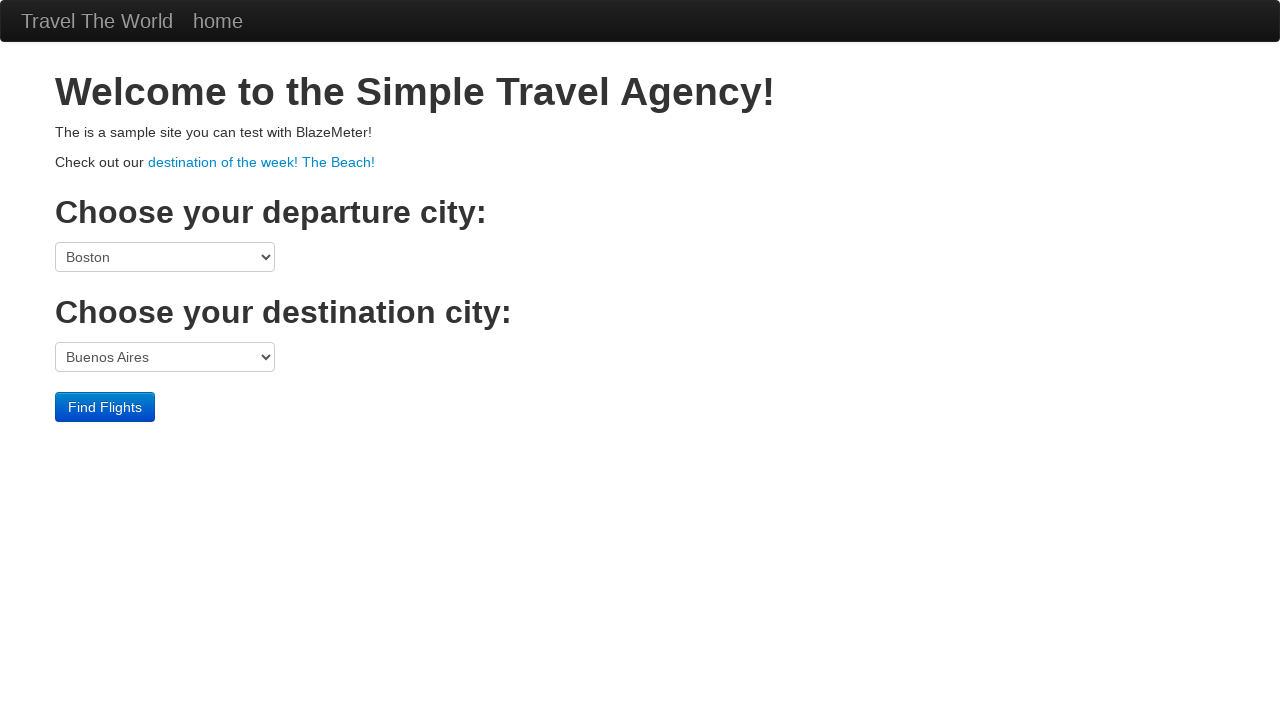

Selected London as destination city from dropdown on select[name='toPort']
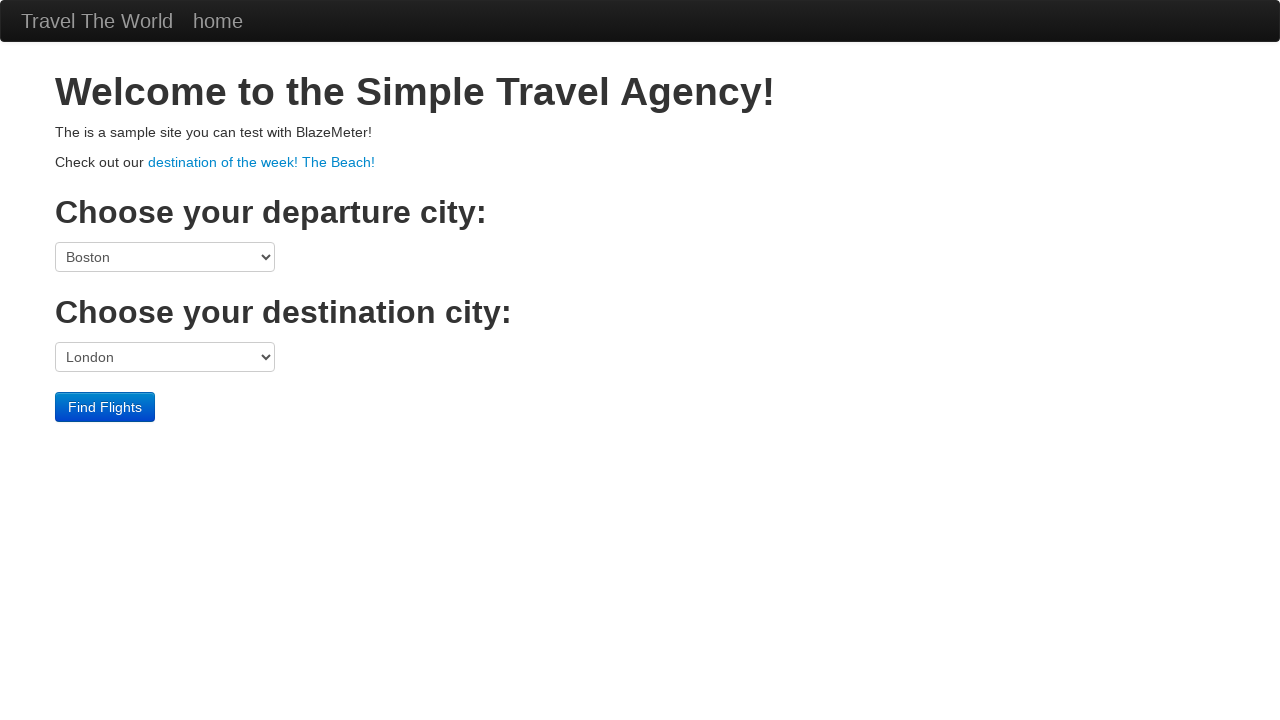

Clicked submit button to find flights at (105, 407) on input[type='submit']
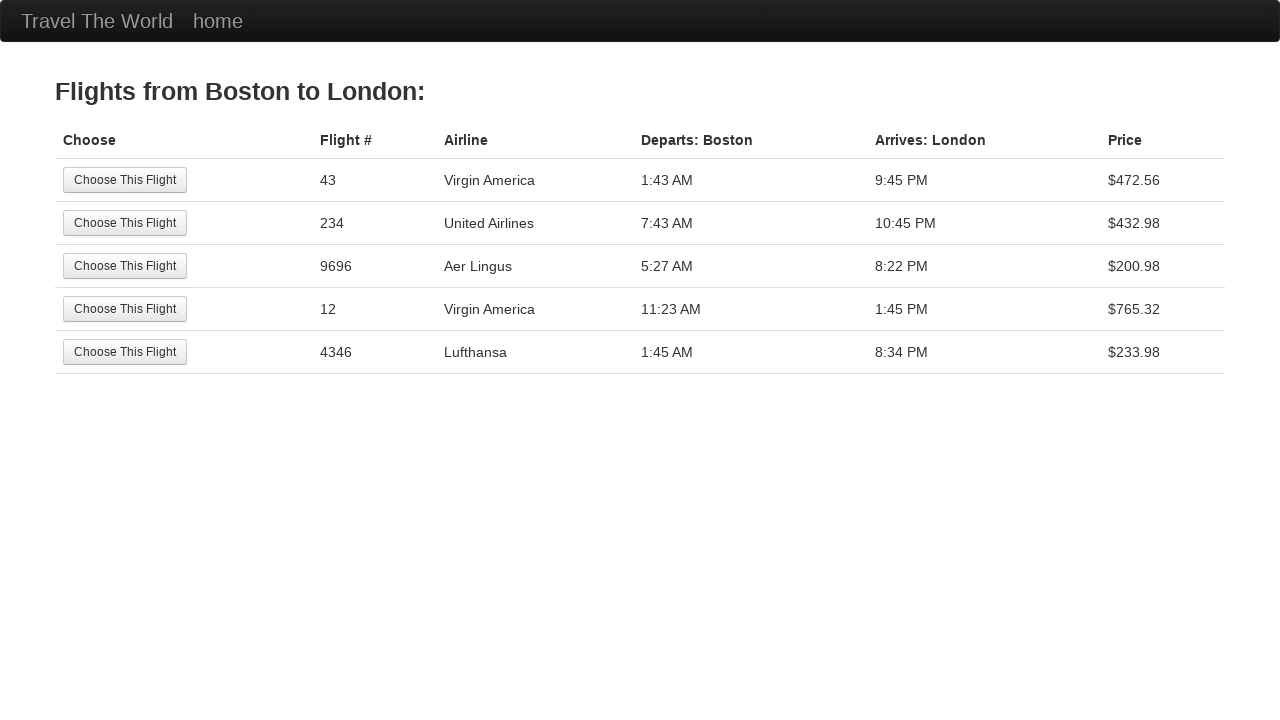

Reservation page loaded successfully, URL verified
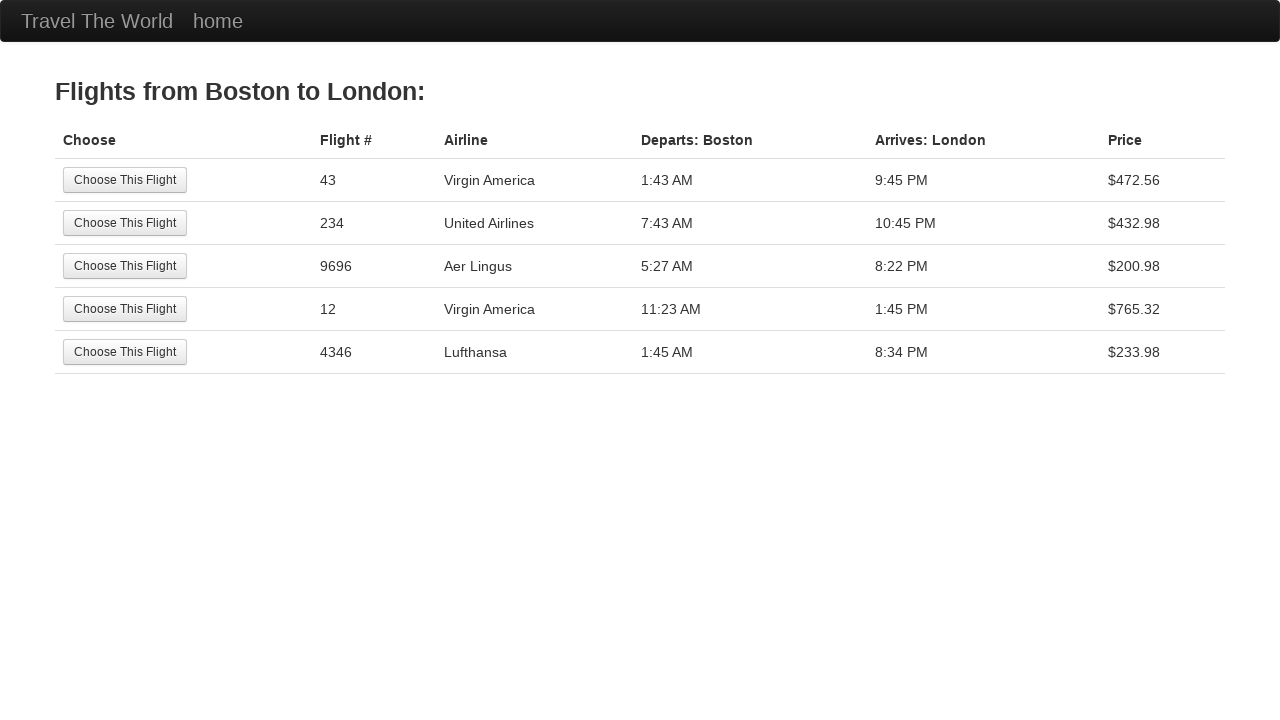

Flight options table loaded and visible
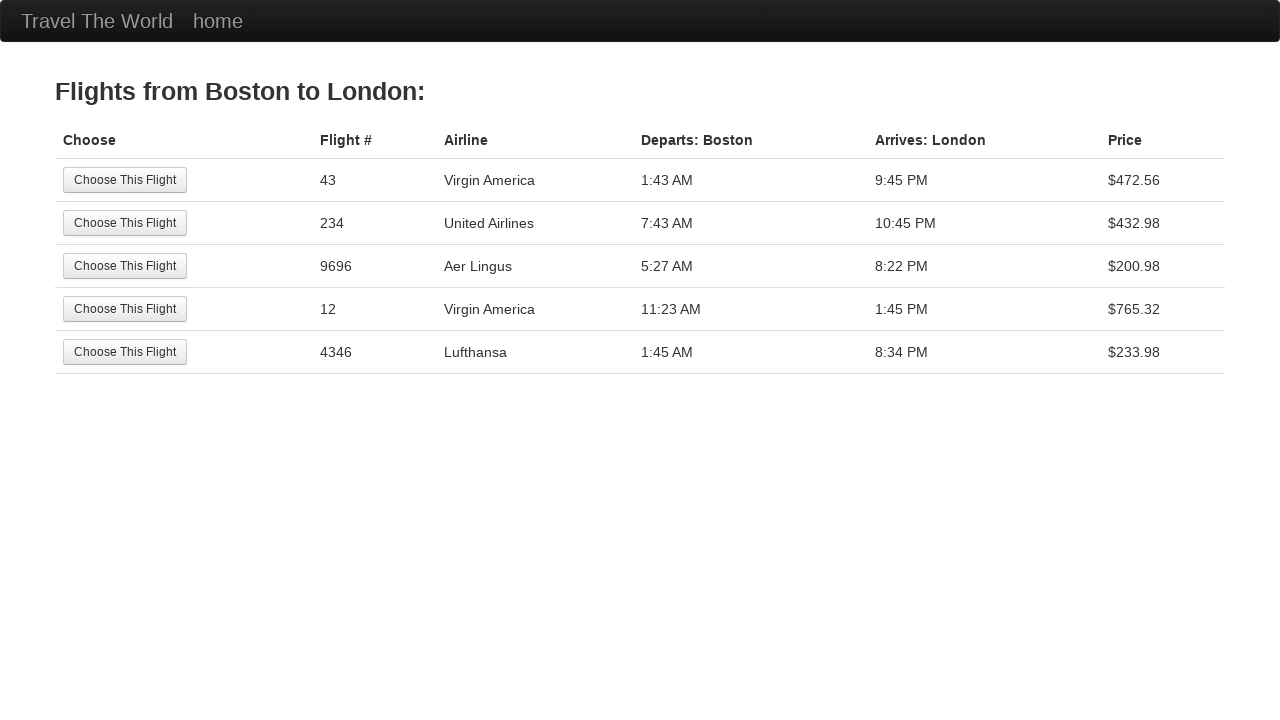

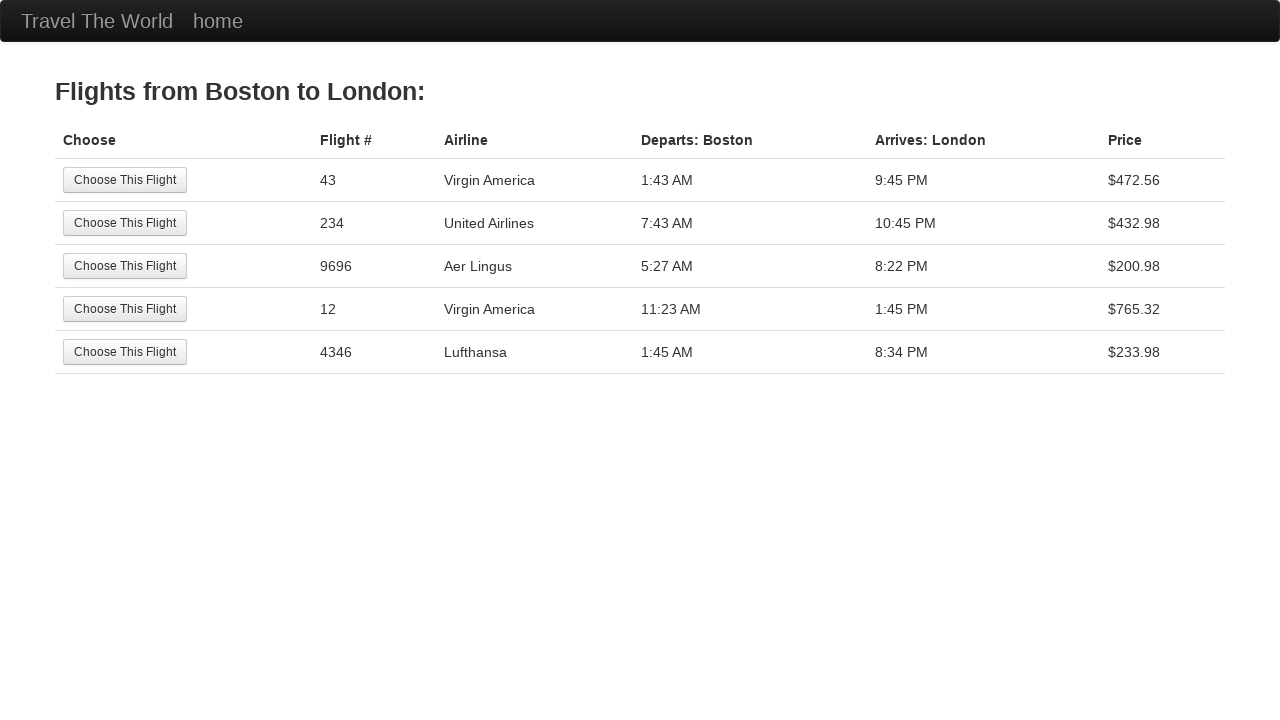